Tests that entered text is trimmed when saving edits

Starting URL: https://demo.playwright.dev/todomvc

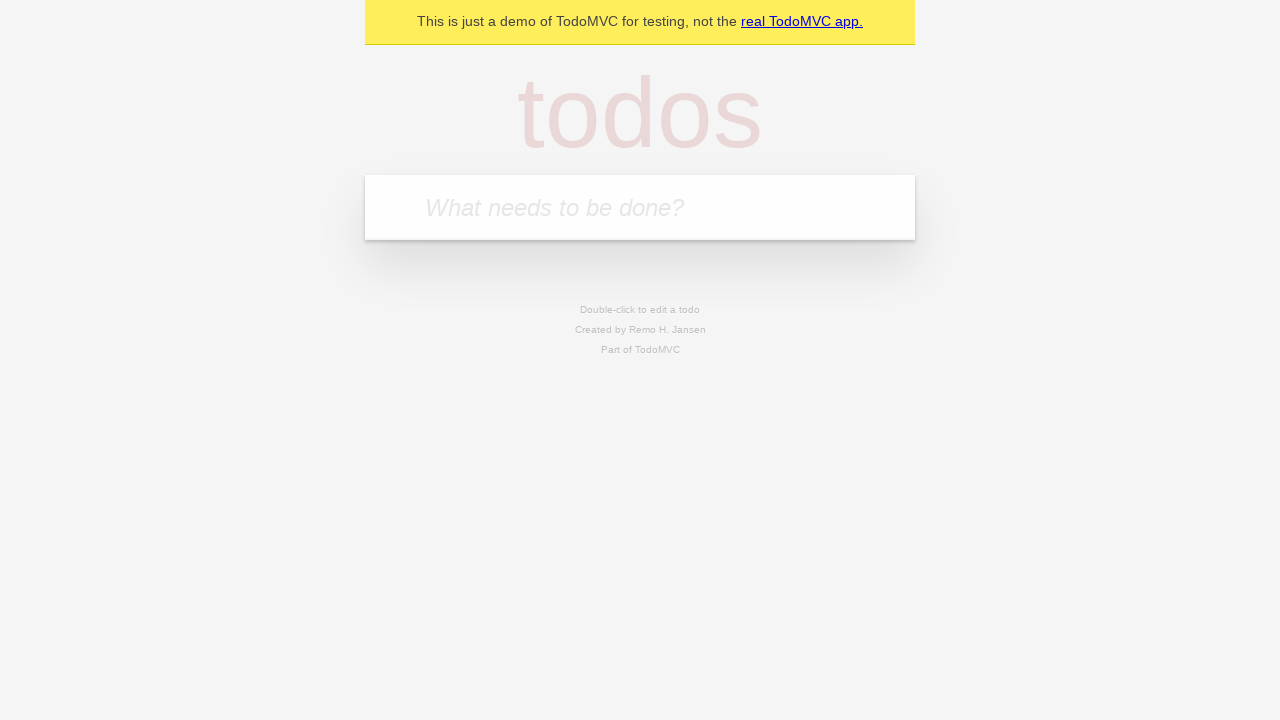

Filled todo input with 'buy some cheese' on internal:attr=[placeholder="What needs to be done?"i]
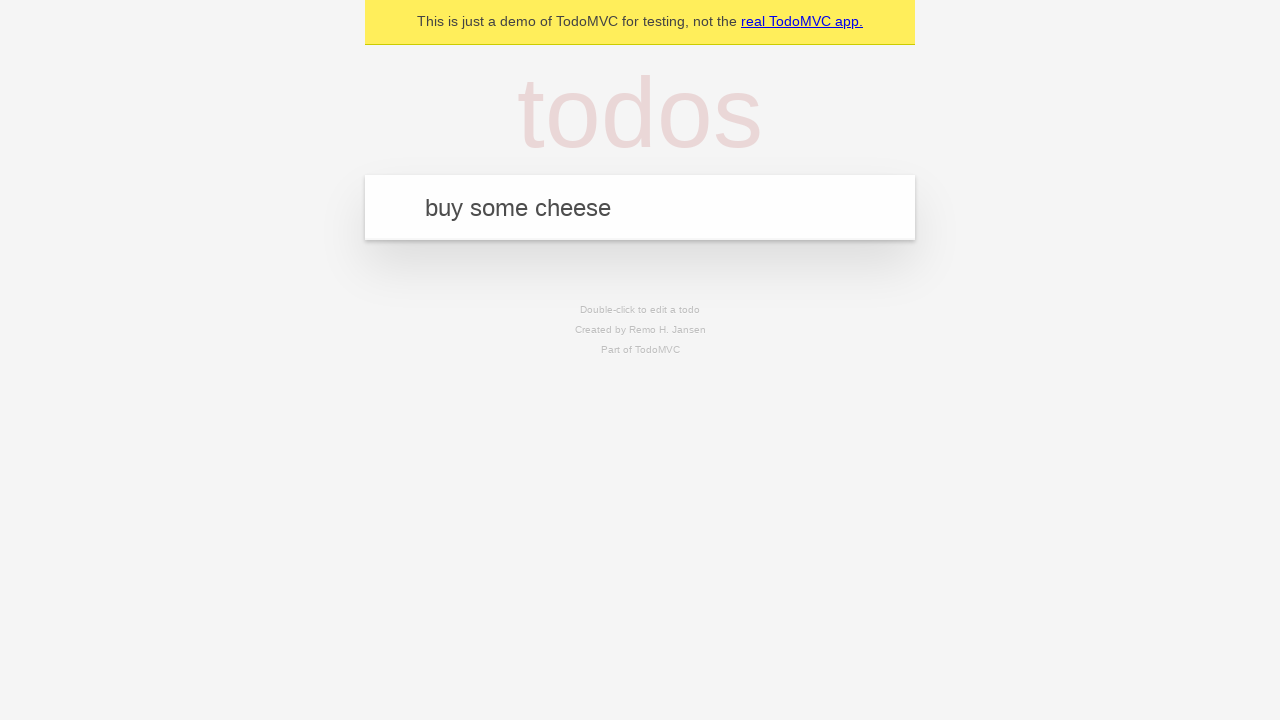

Pressed Enter to create first todo item on internal:attr=[placeholder="What needs to be done?"i]
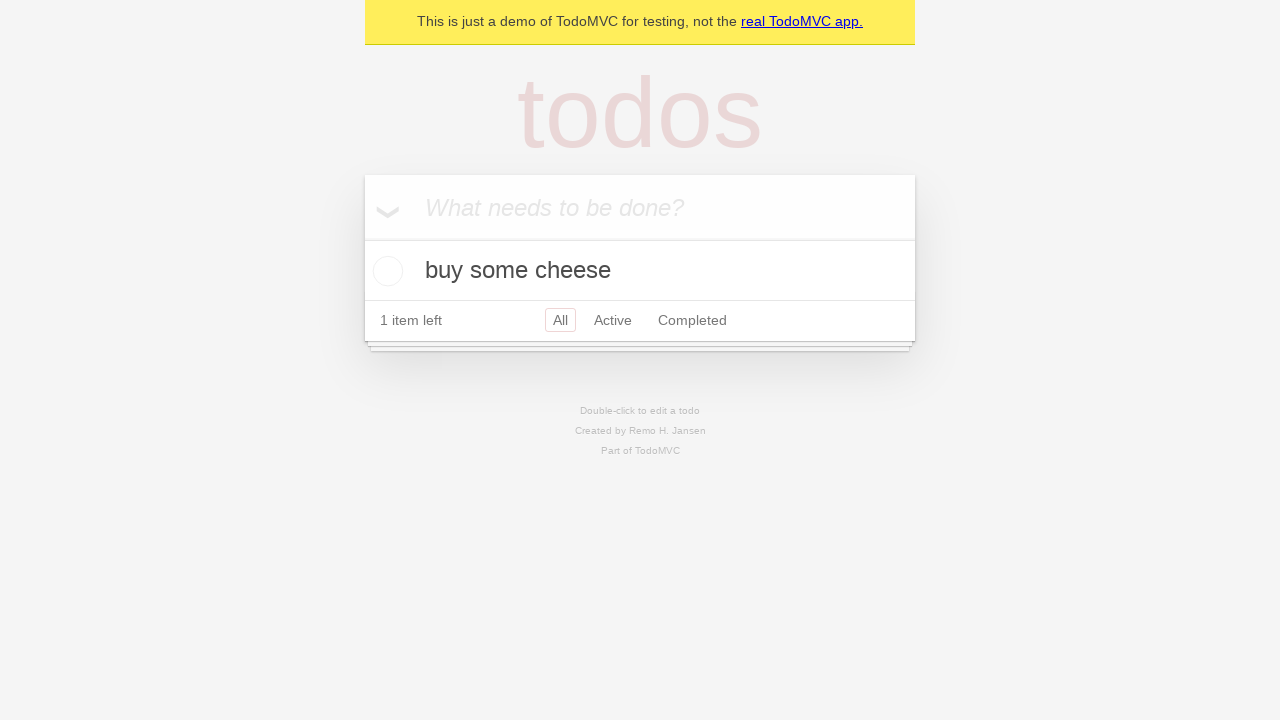

Filled todo input with 'feed the cat' on internal:attr=[placeholder="What needs to be done?"i]
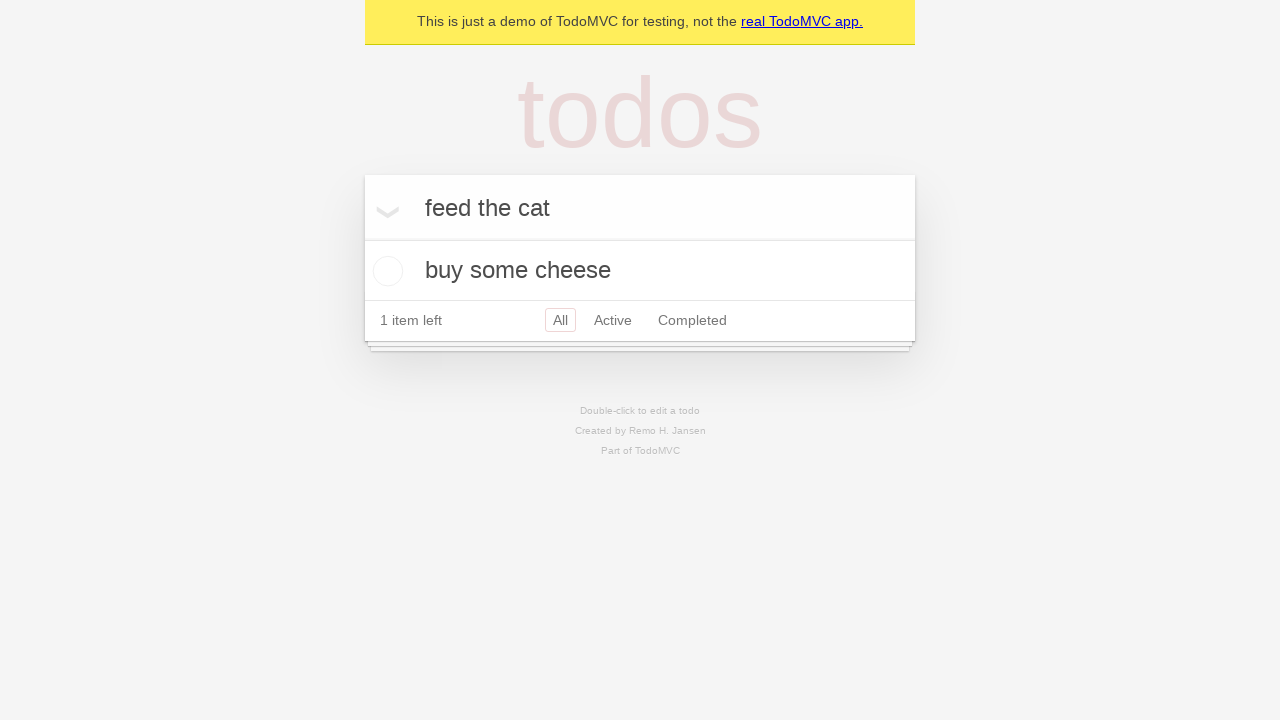

Pressed Enter to create second todo item on internal:attr=[placeholder="What needs to be done?"i]
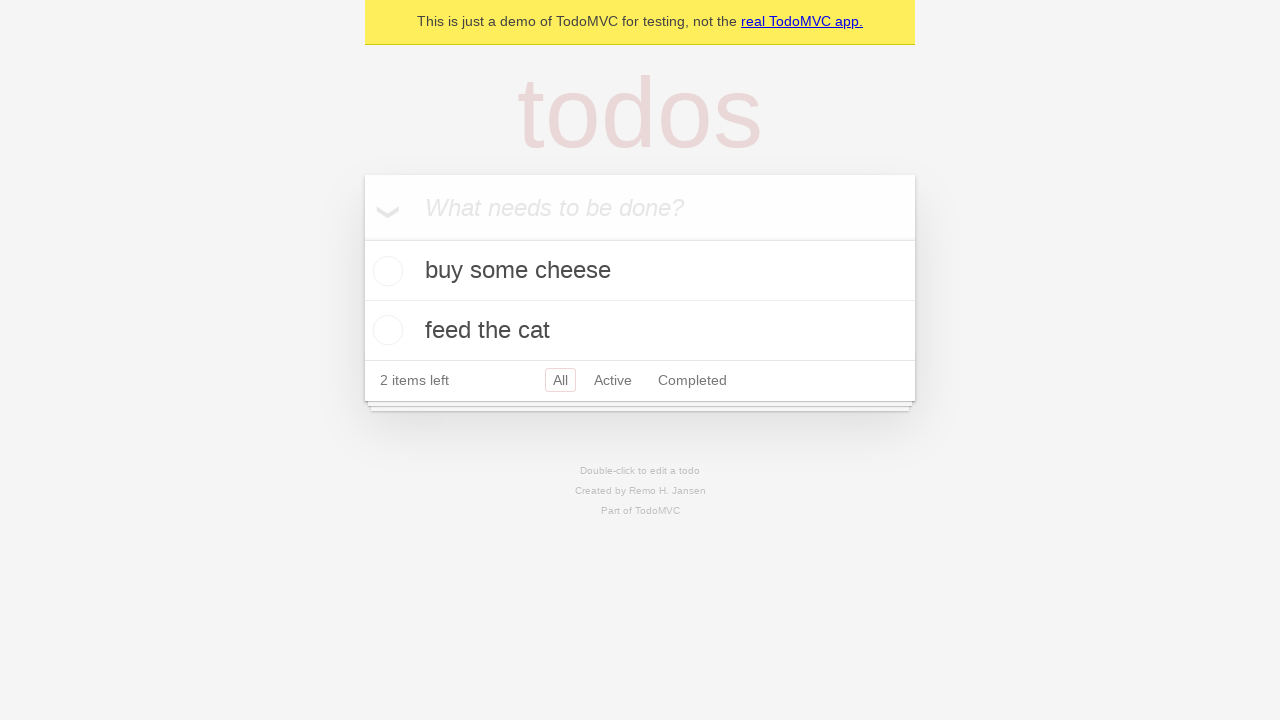

Filled todo input with 'book a doctors appointment' on internal:attr=[placeholder="What needs to be done?"i]
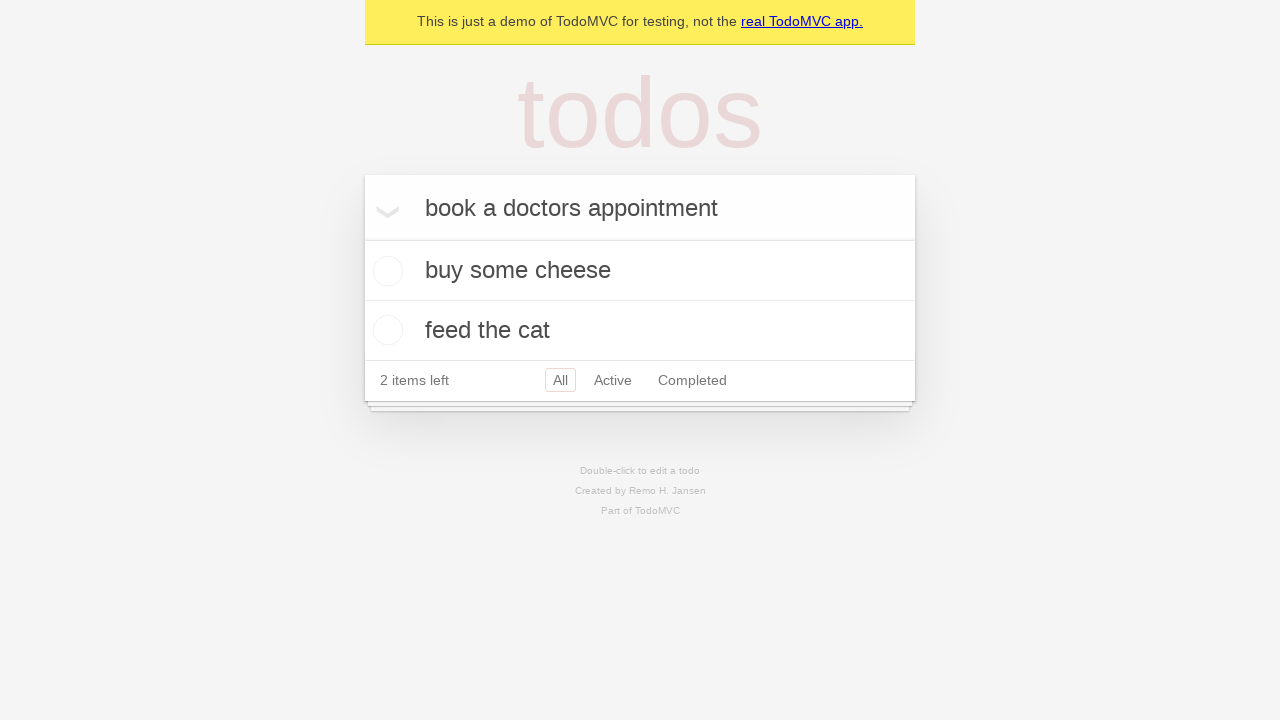

Pressed Enter to create third todo item on internal:attr=[placeholder="What needs to be done?"i]
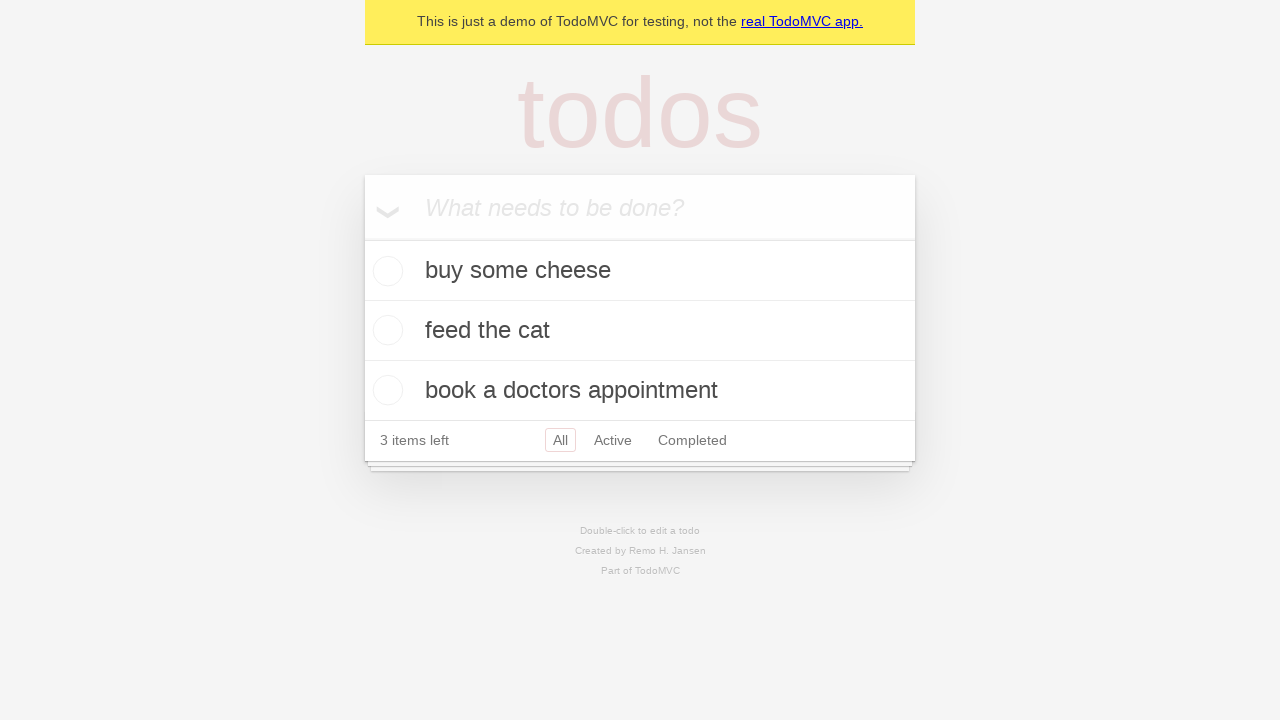

Double-clicked second todo item to enter edit mode at (640, 331) on internal:testid=[data-testid="todo-item"s] >> nth=1
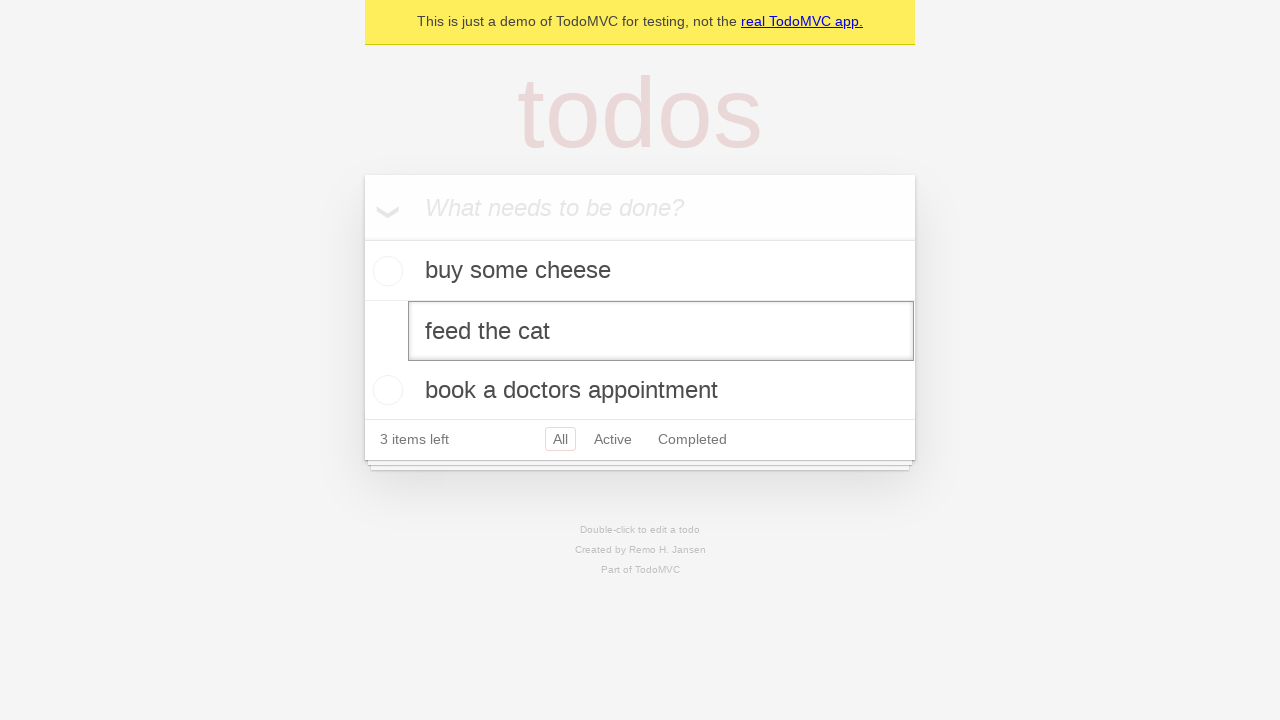

Filled edit field with text containing leading and trailing spaces on internal:testid=[data-testid="todo-item"s] >> nth=1 >> internal:role=textbox[nam
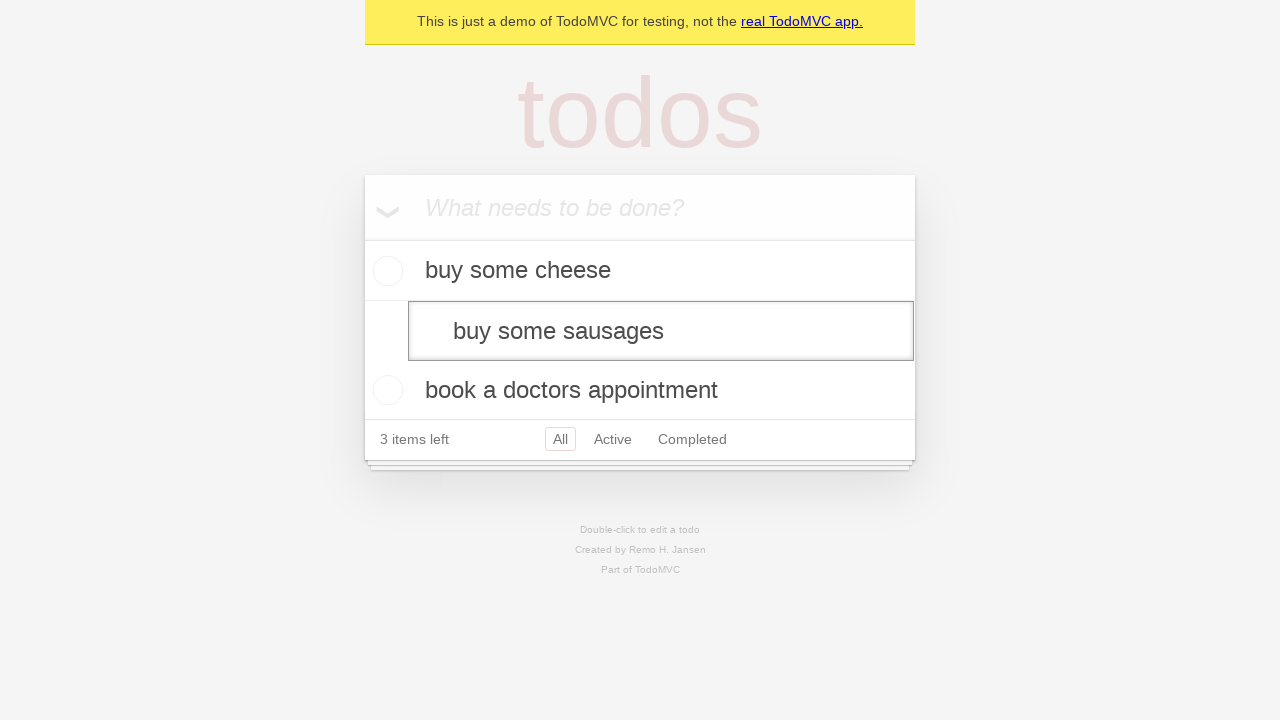

Pressed Enter to save edited todo item with text trimming on internal:testid=[data-testid="todo-item"s] >> nth=1 >> internal:role=textbox[nam
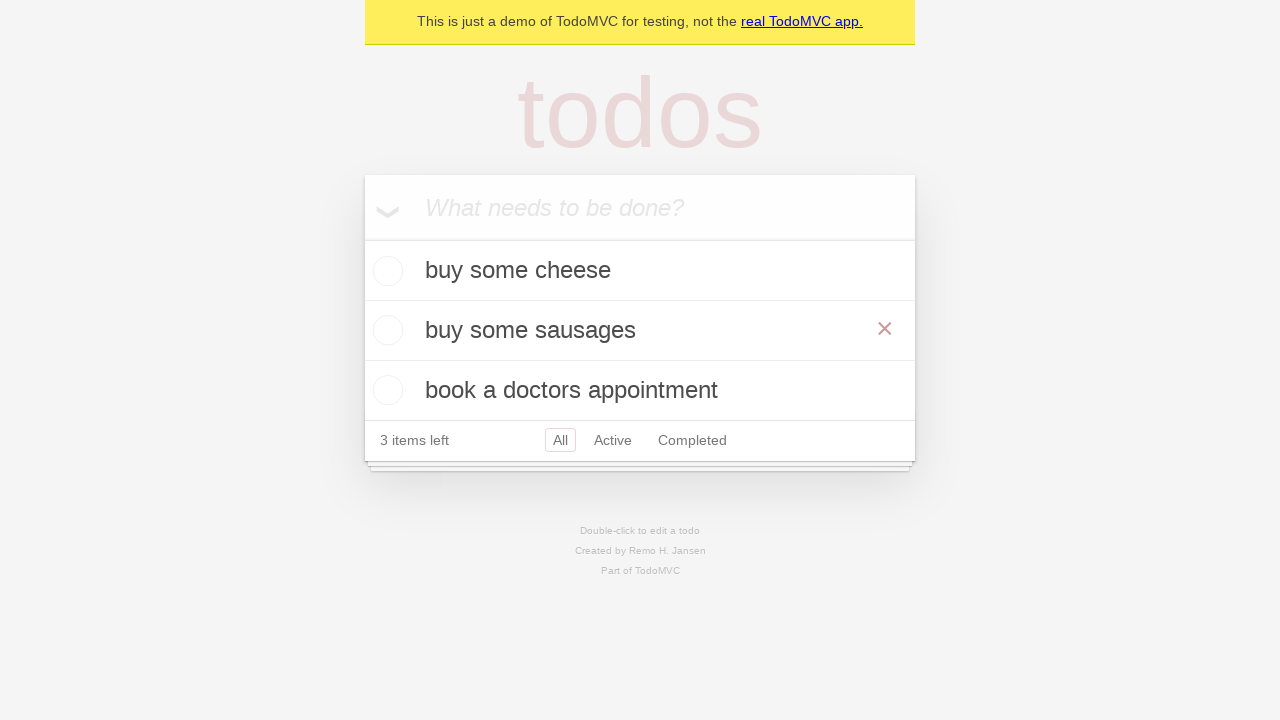

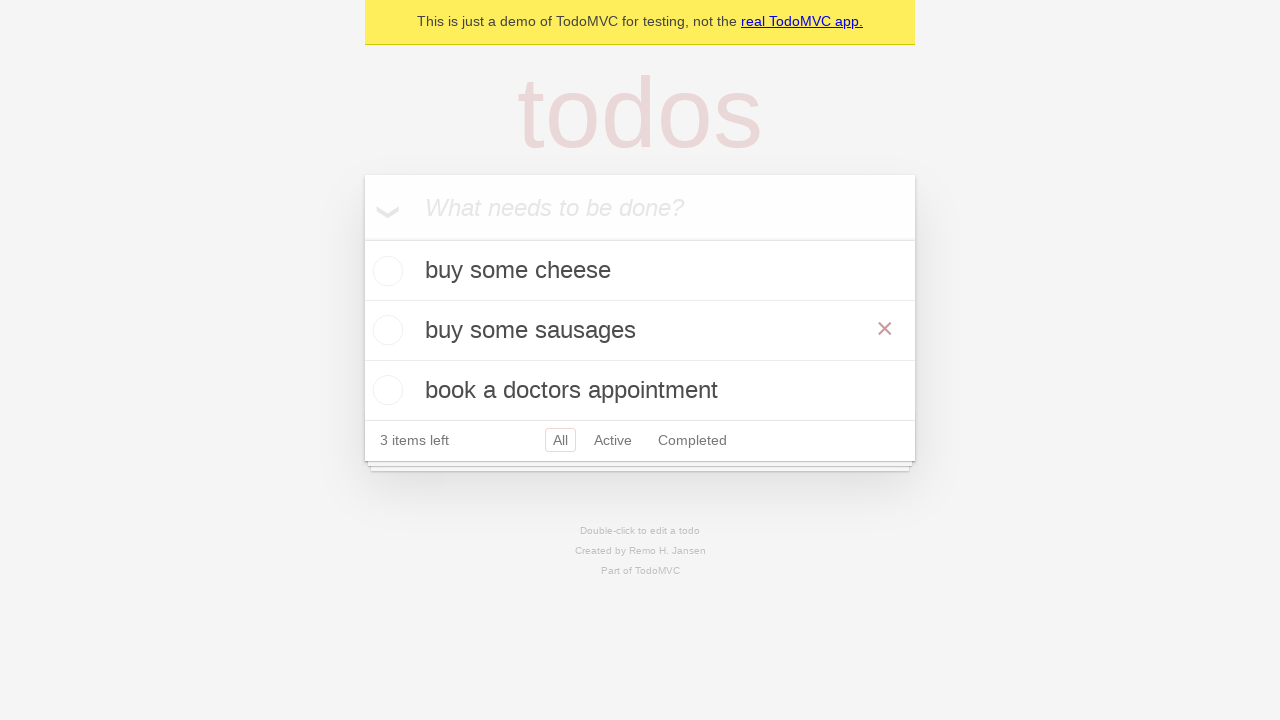